Fills a textarea with text, then scrolls up by 50 pixels from a position offset from the submit button element.

Starting URL: https://crossbrowsertesting.github.io/selenium_example_page.html

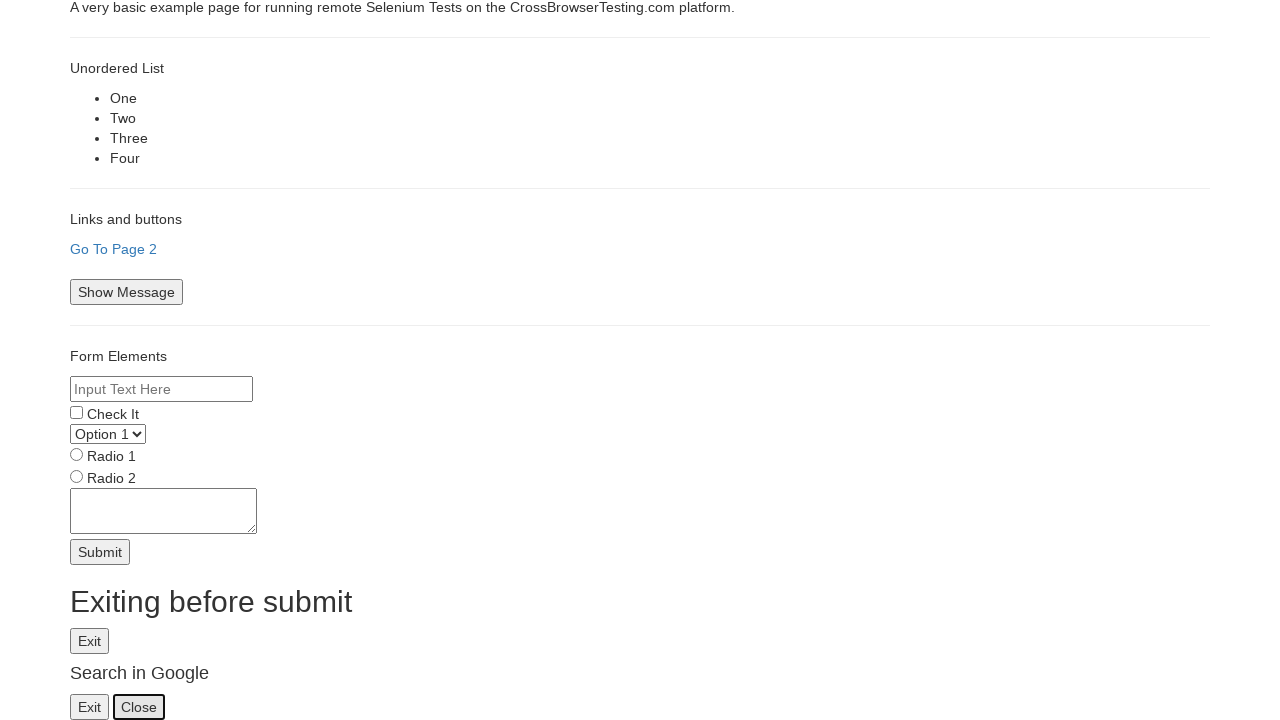

Filled textarea with test content on textarea[name='textarea']
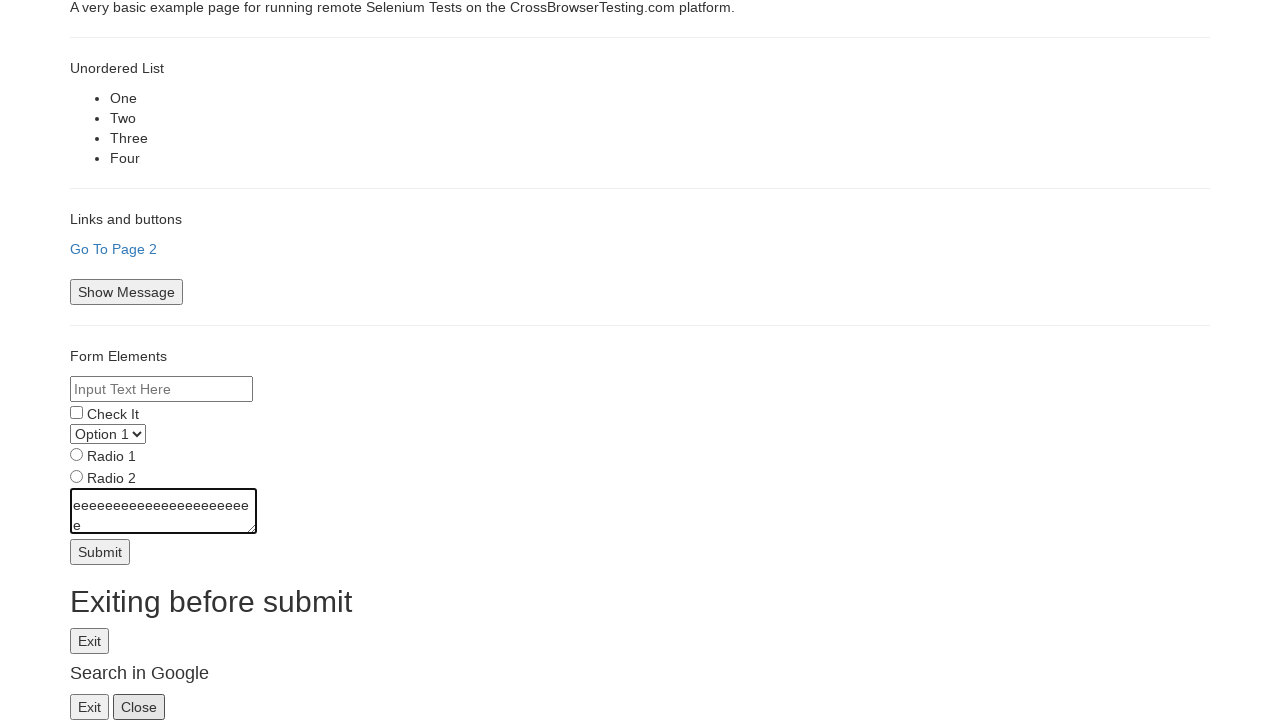

Located submit button element
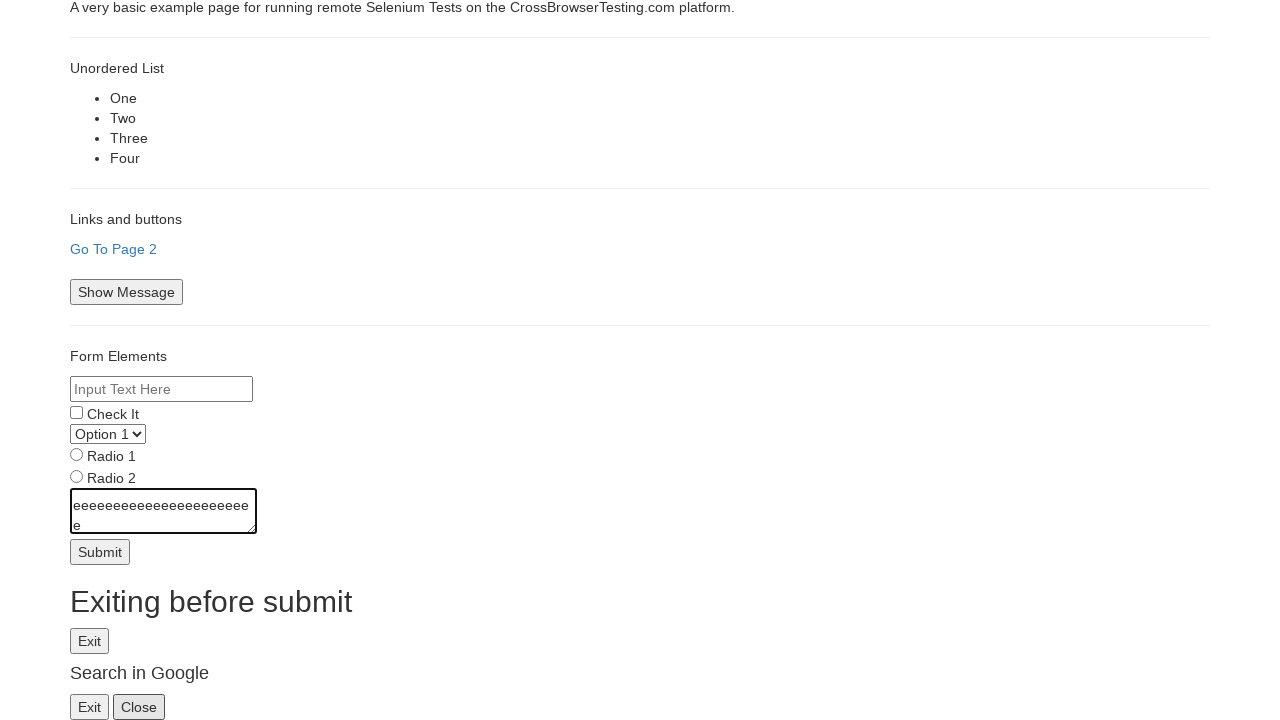

Retrieved submit button bounding box
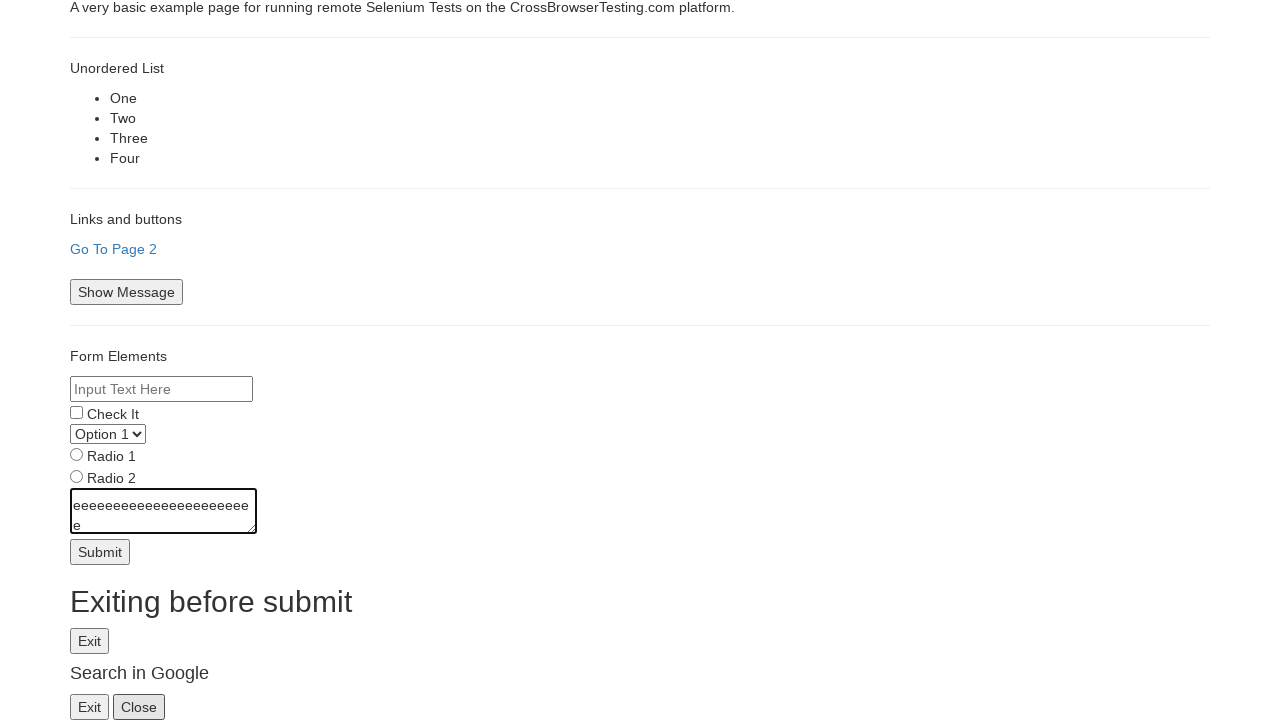

Moved mouse to submit button center with -50 pixel vertical offset at (100, 502)
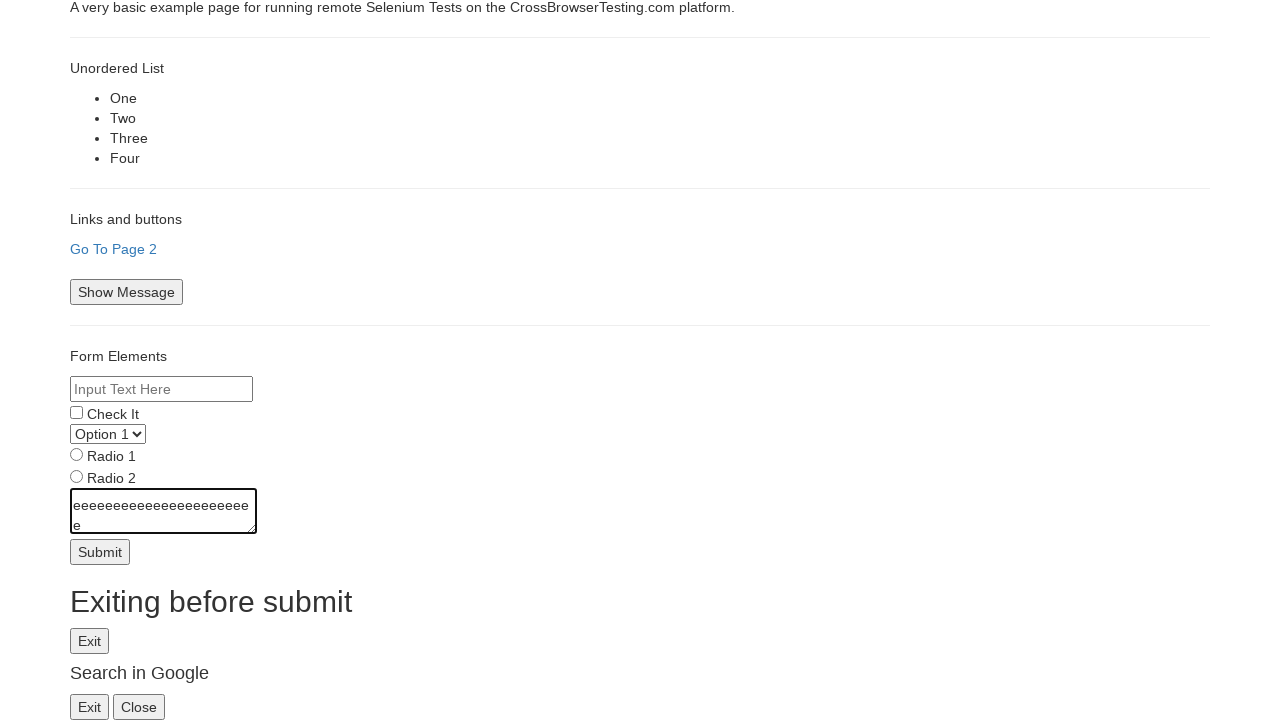

Scrolled up by 50 pixels from offset position
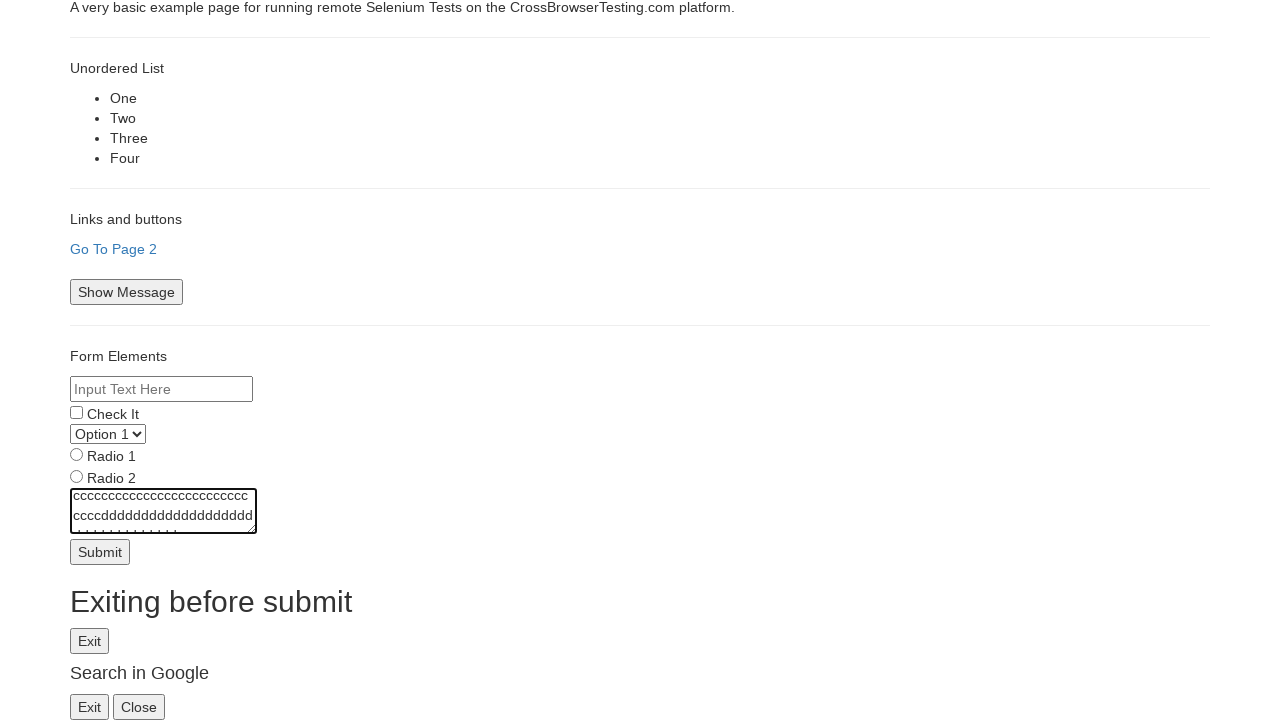

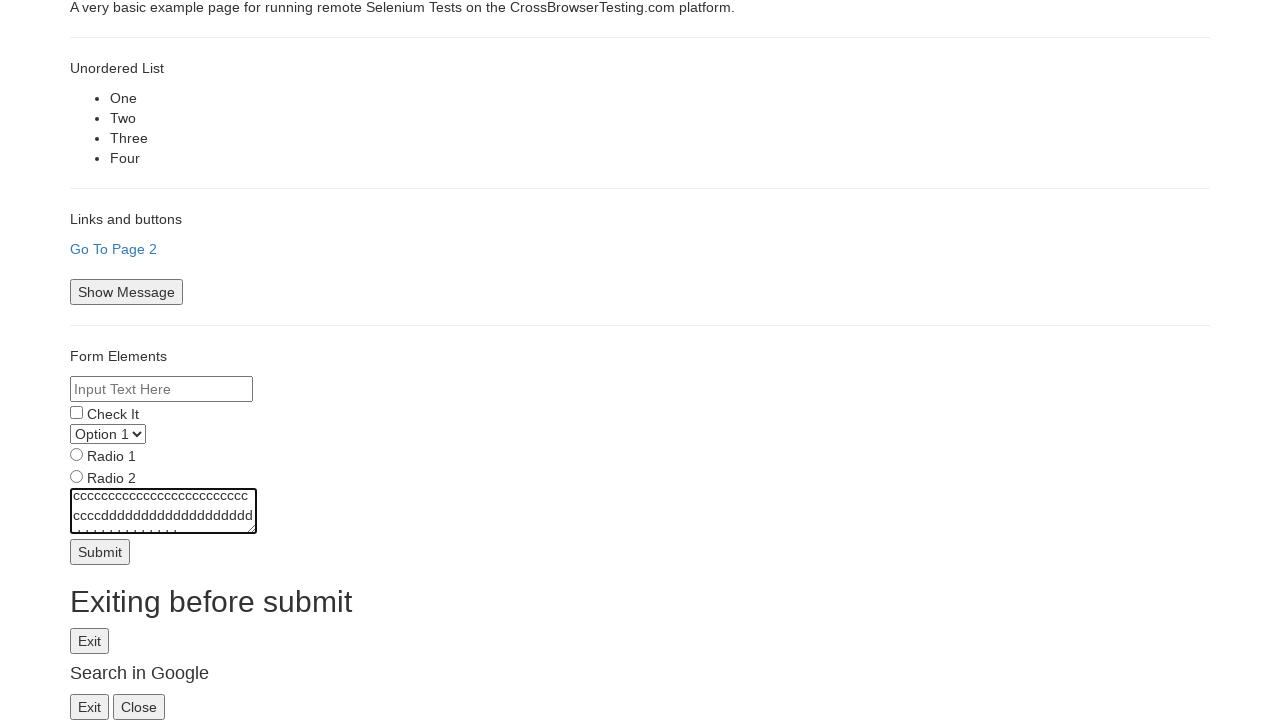